Navigates to the Superdrug homepage and loads the page

Starting URL: https://www.superdrug.com/

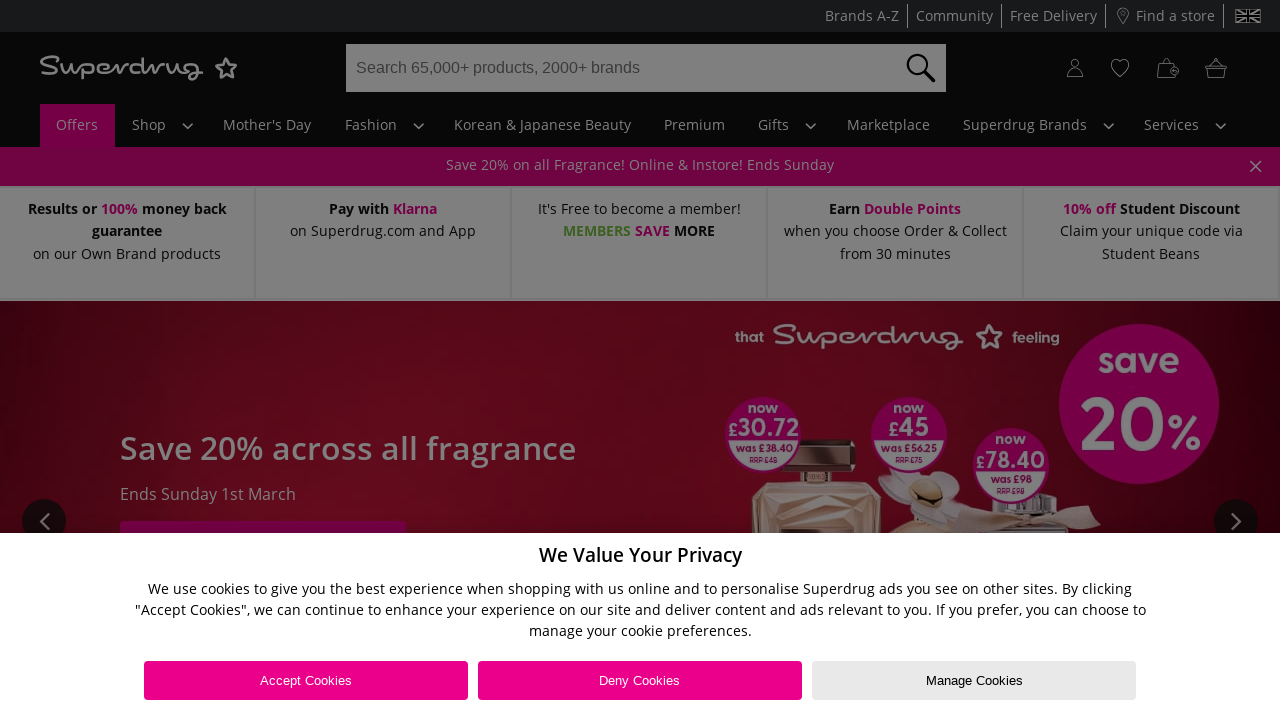

Waited for Superdrug homepage to load (domcontentloaded)
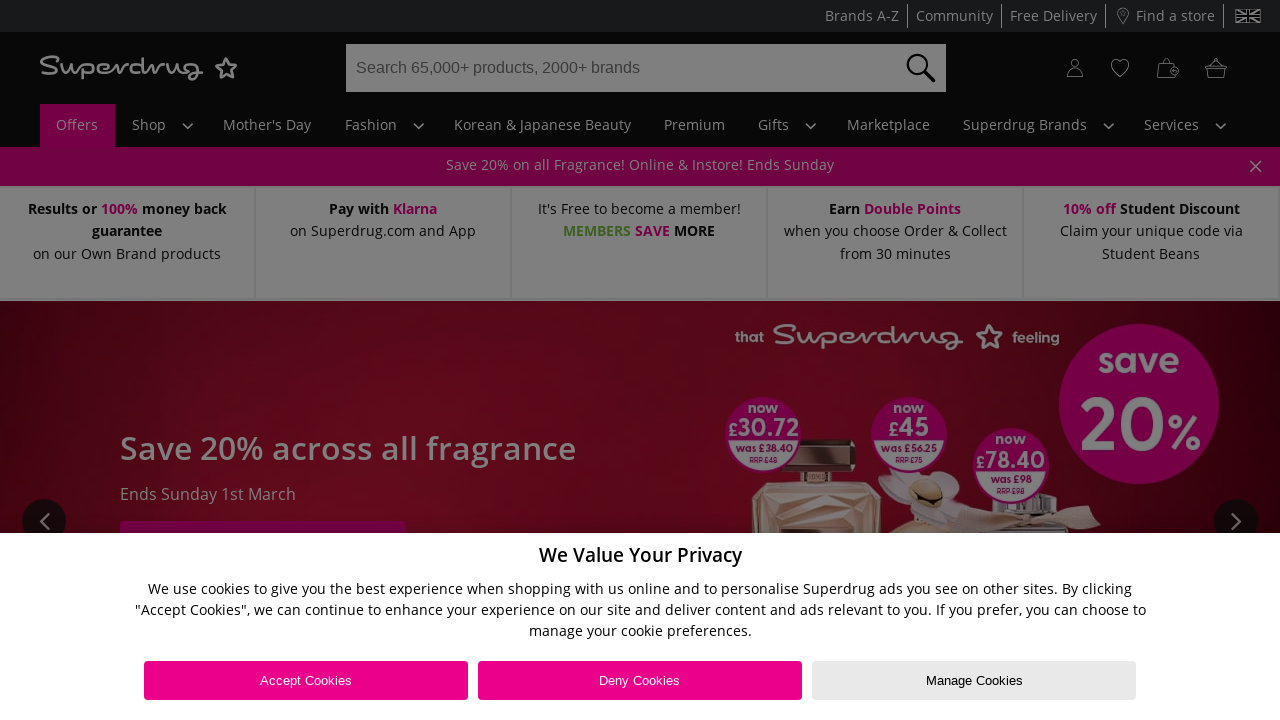

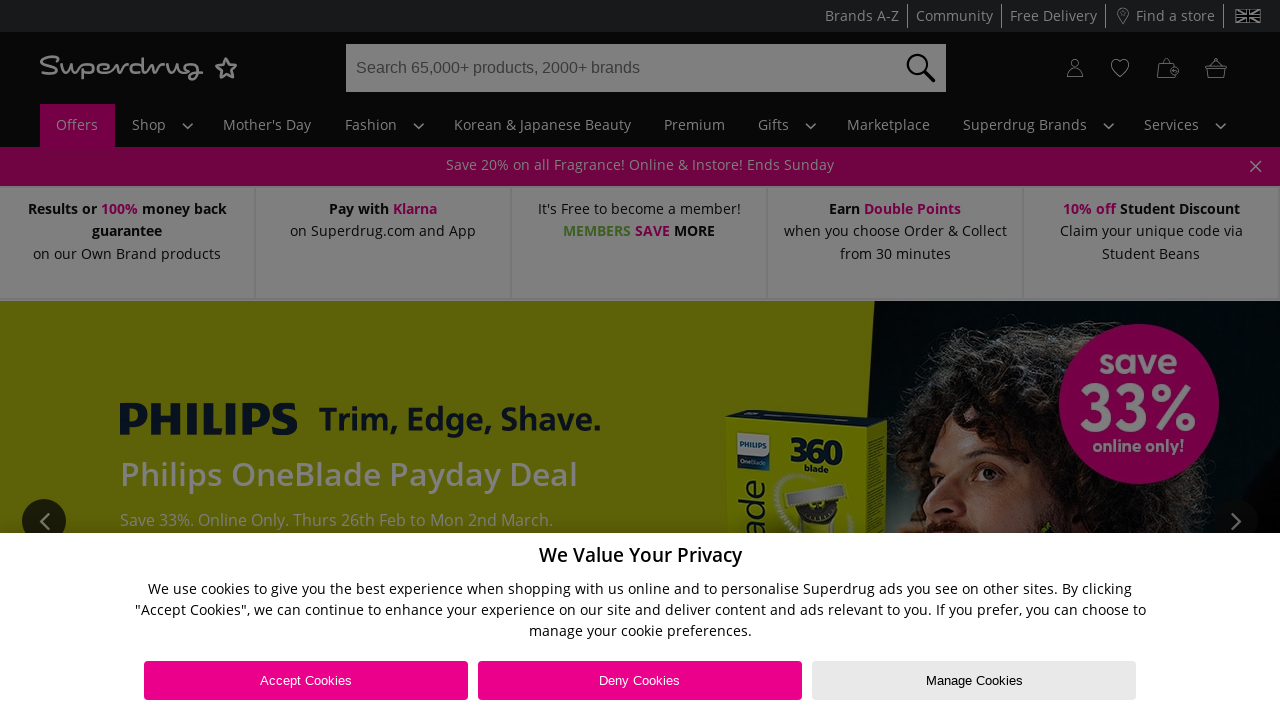